Tests window handling by clicking a button that opens a new tab, switching to the new tab, then switching back to the parent window

Starting URL: https://www.letskodeit.com/practice

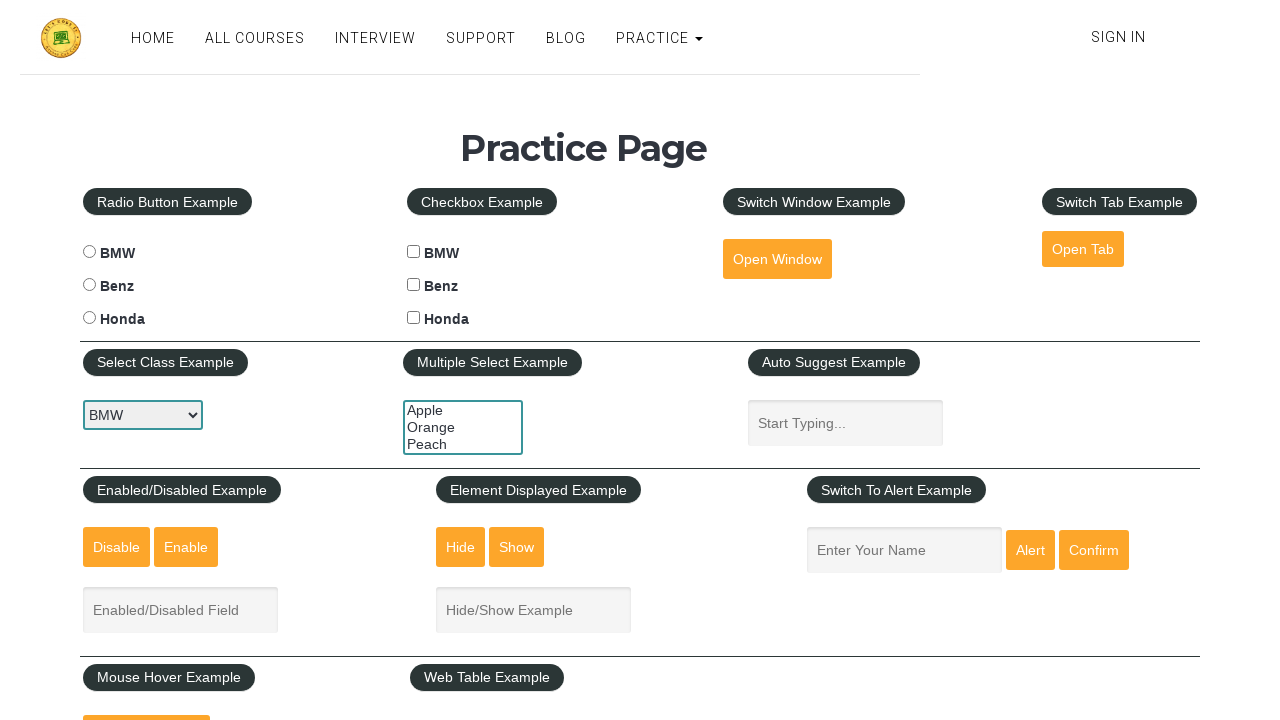

Clicked 'Open Tab' button to open a new tab at (1083, 249) on #opentab
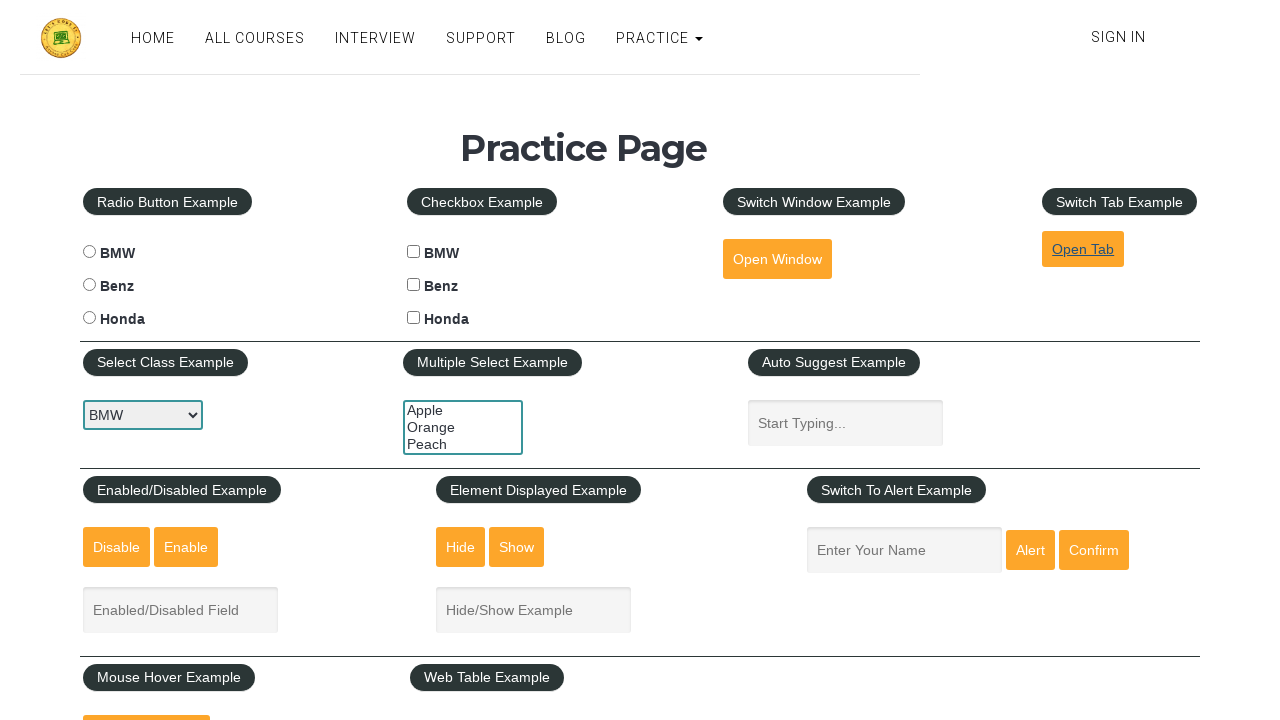

New tab opened and captured
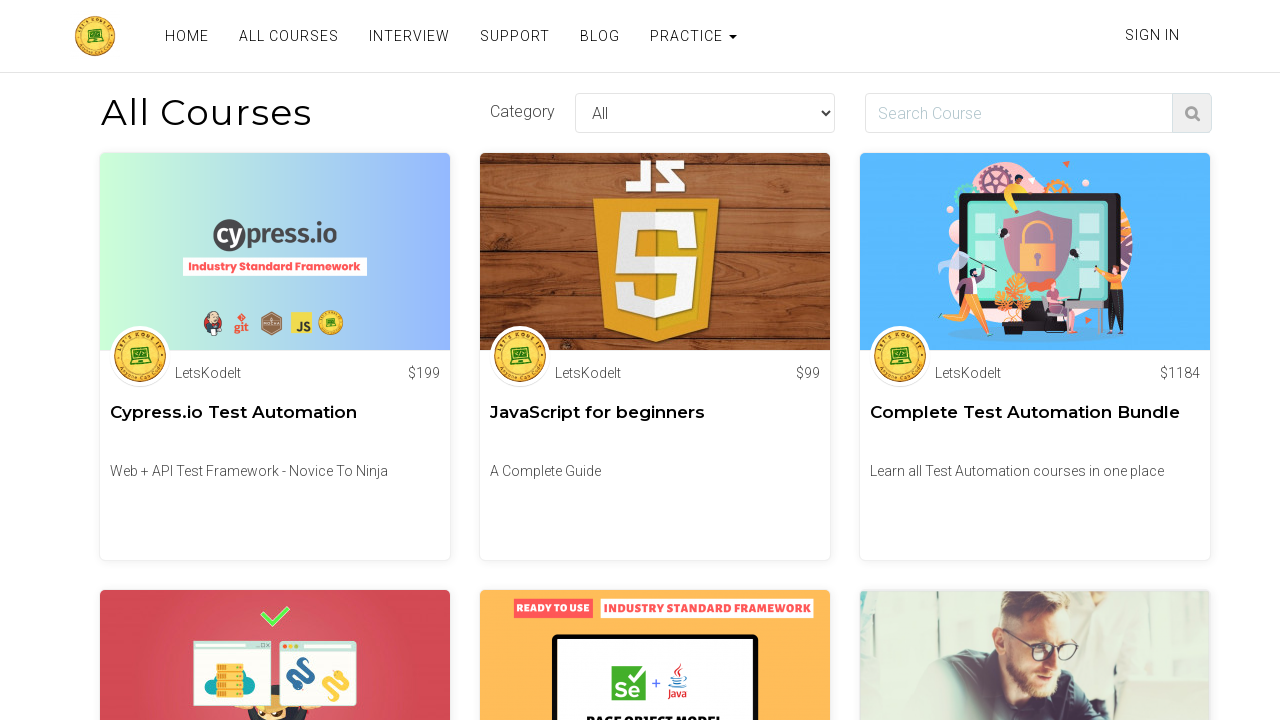

New tab finished loading
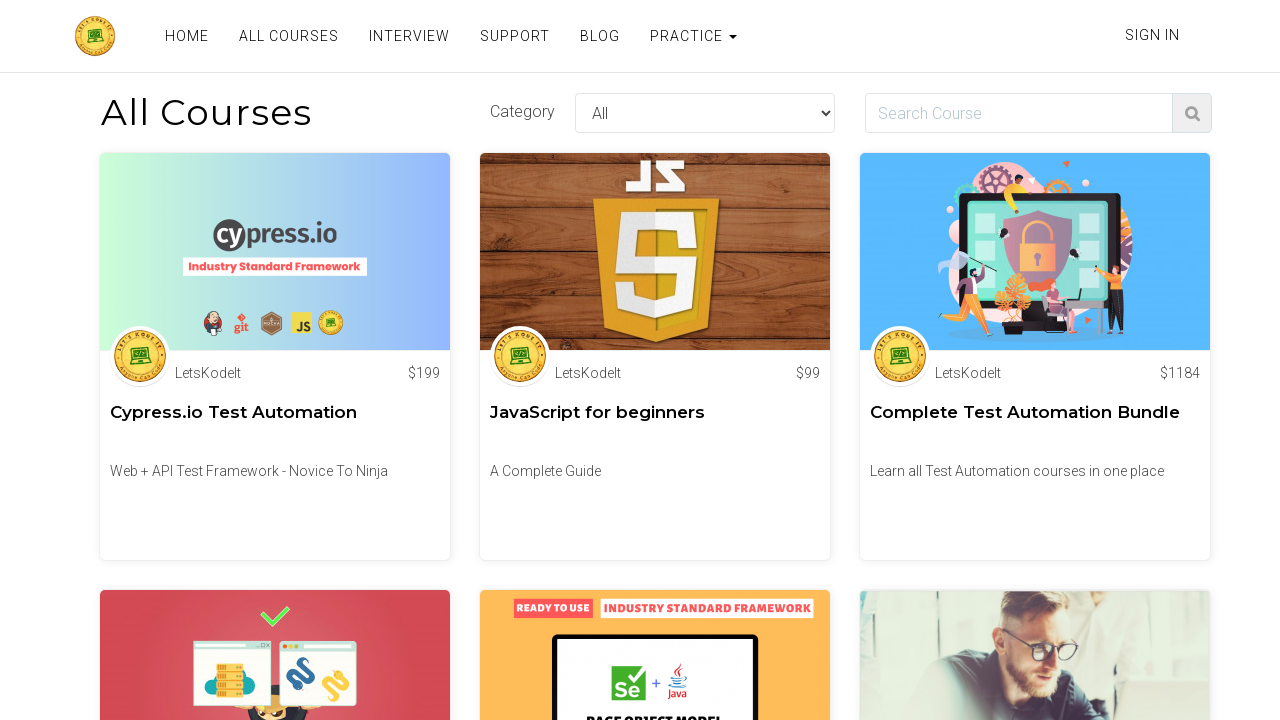

Closed the new tab
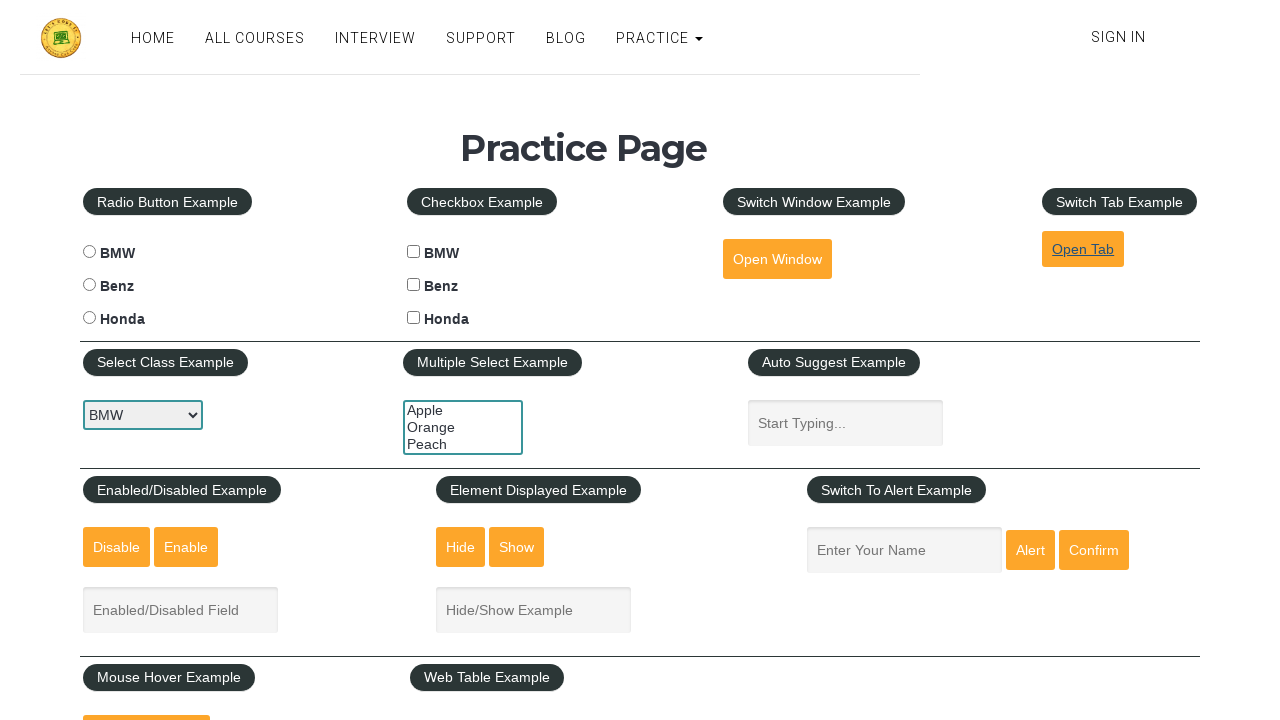

Original page is active and fully loaded
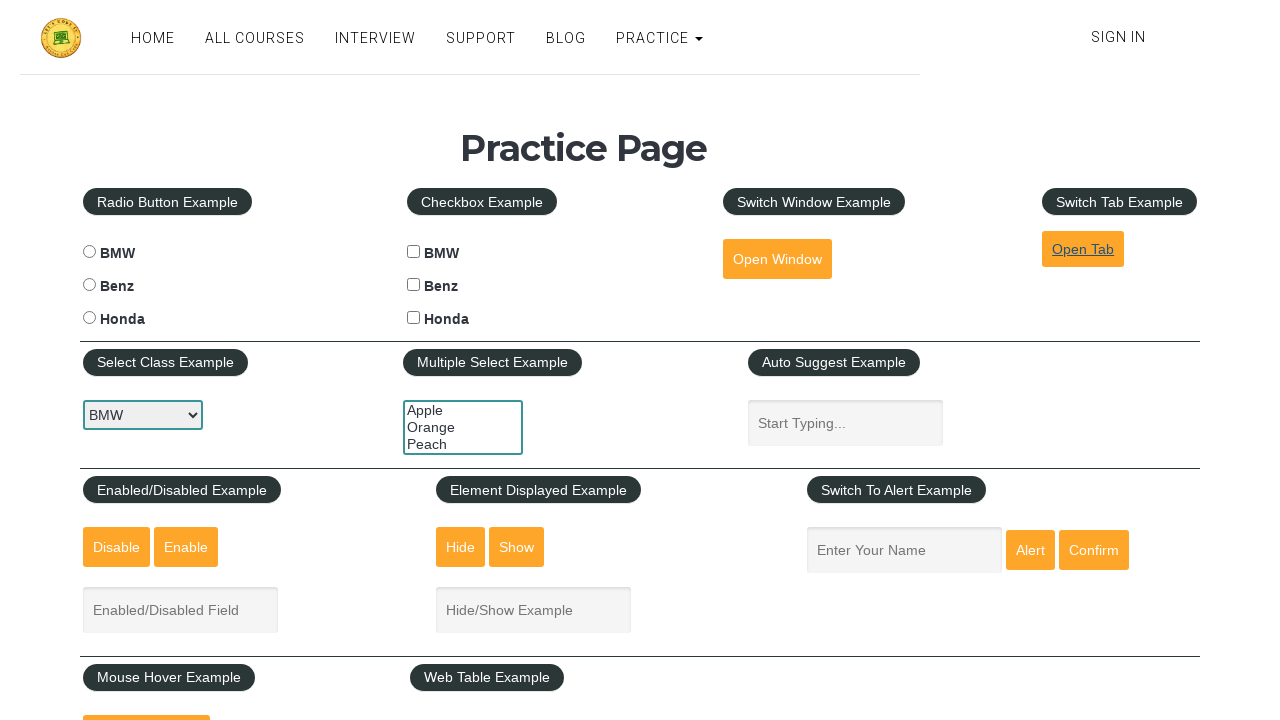

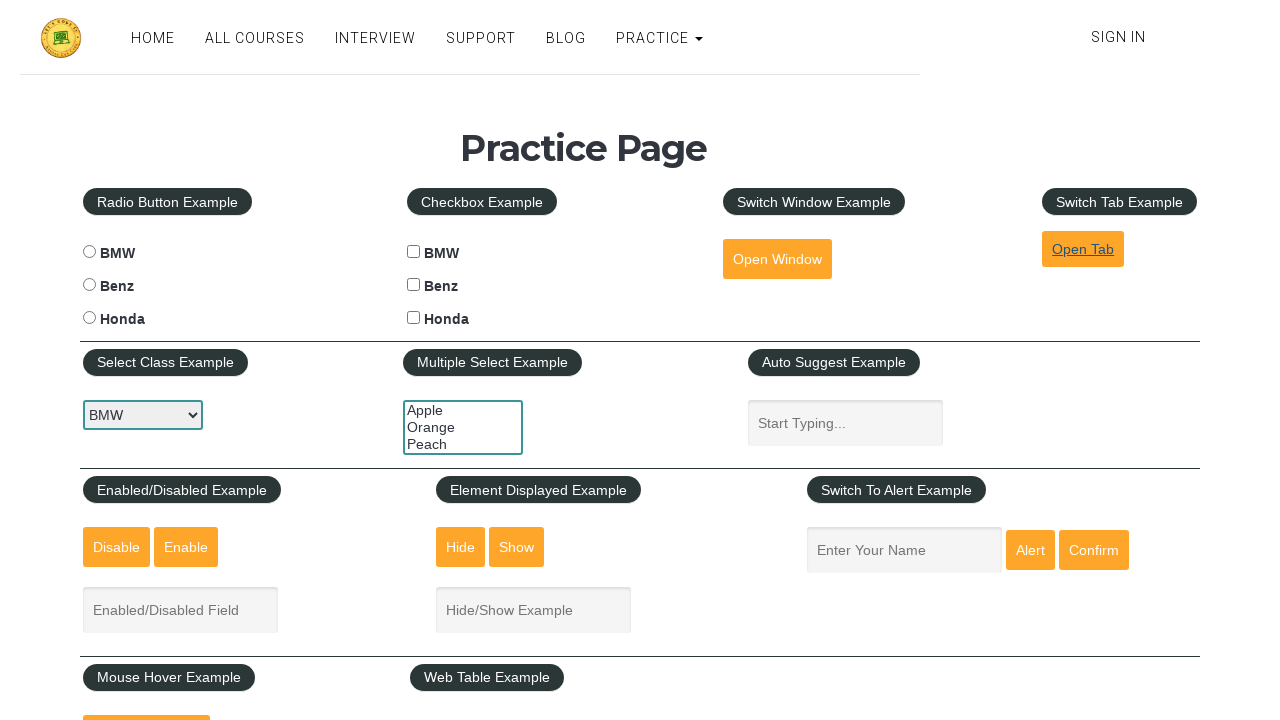